Tests that multiple pages on demoqa.com load successfully by navigating to each URL and verifying the page loads

Starting URL: https://demoqa.com/

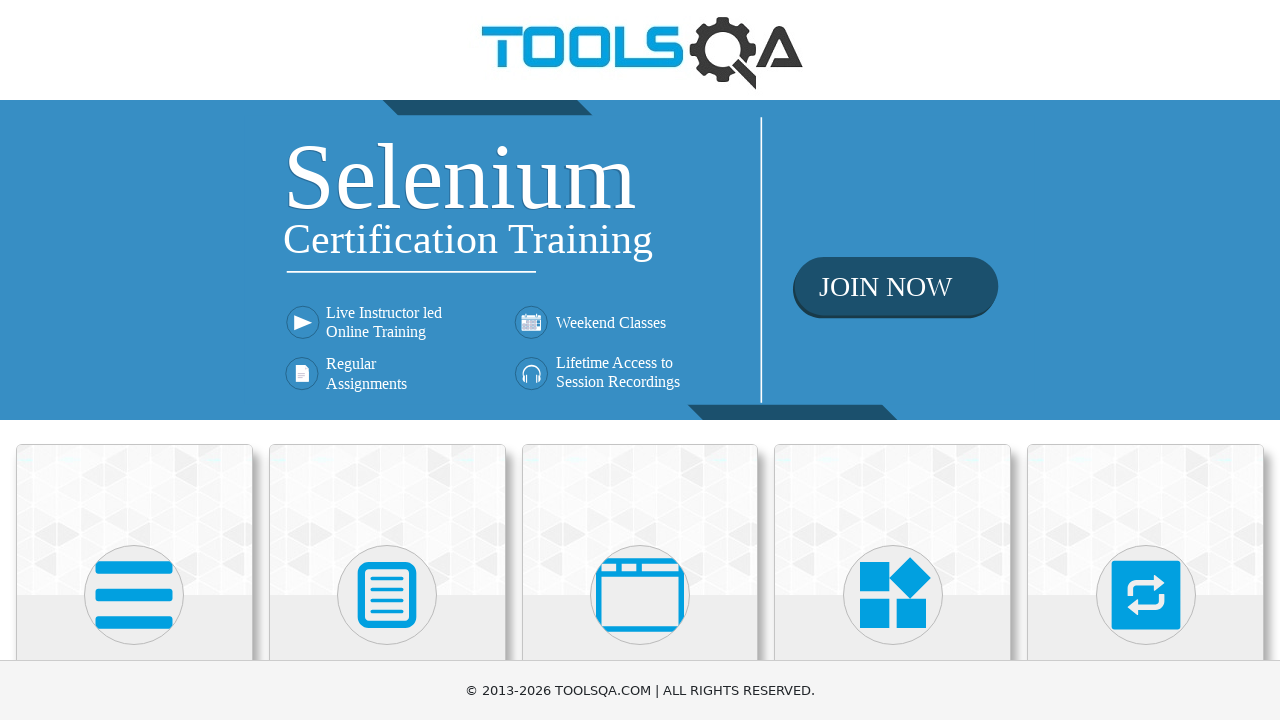

Navigated to forms page at https://demoqa.com/forms
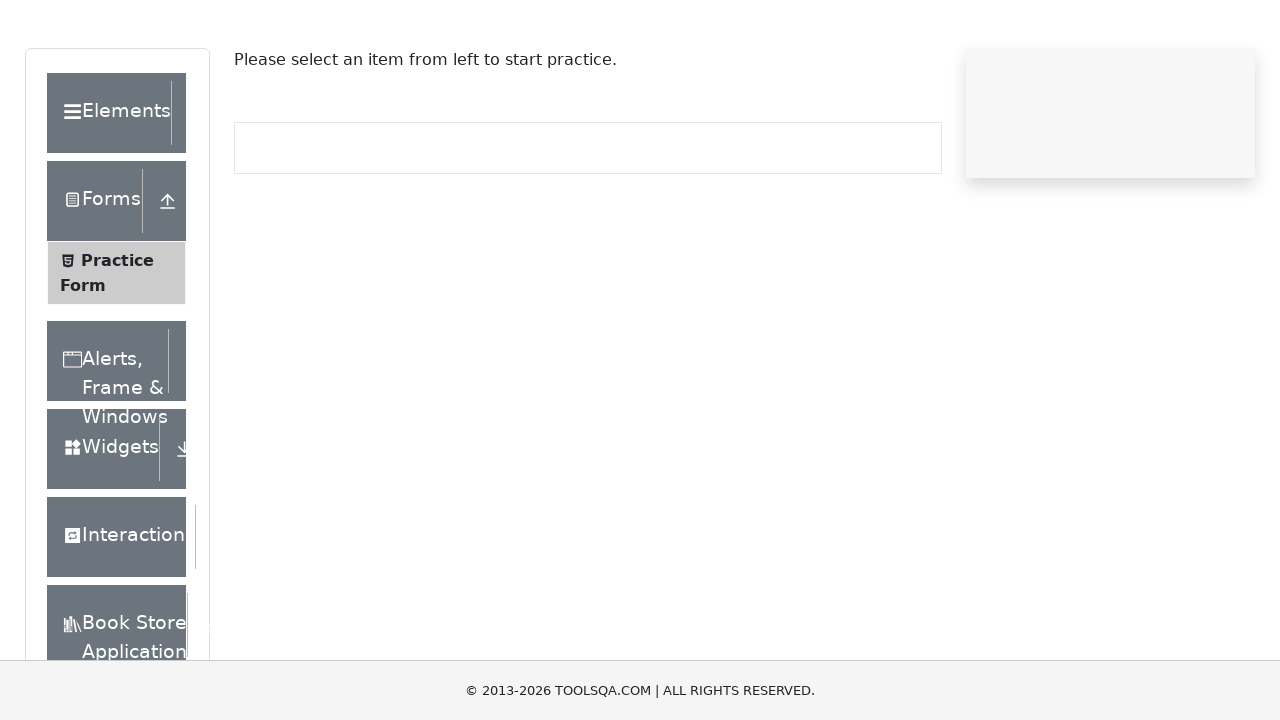

Navigated to sortable page at https://demoqa.com/sortable
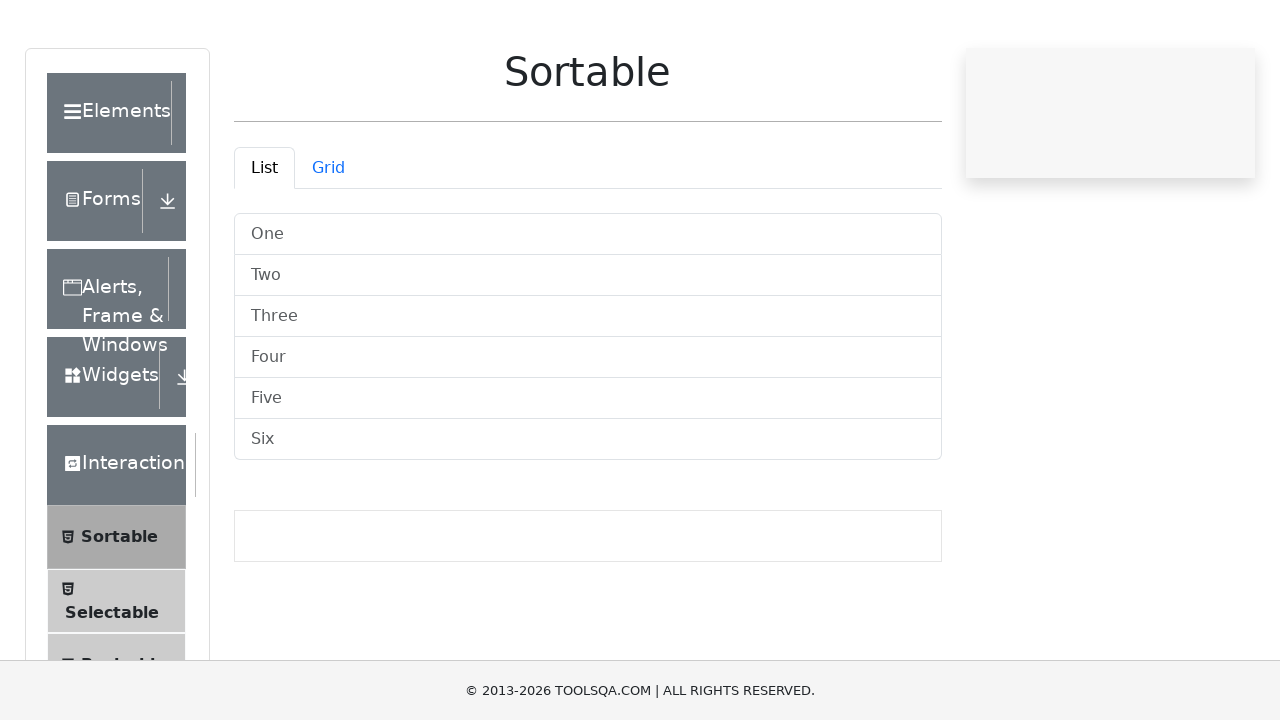

Page body content loaded and visible
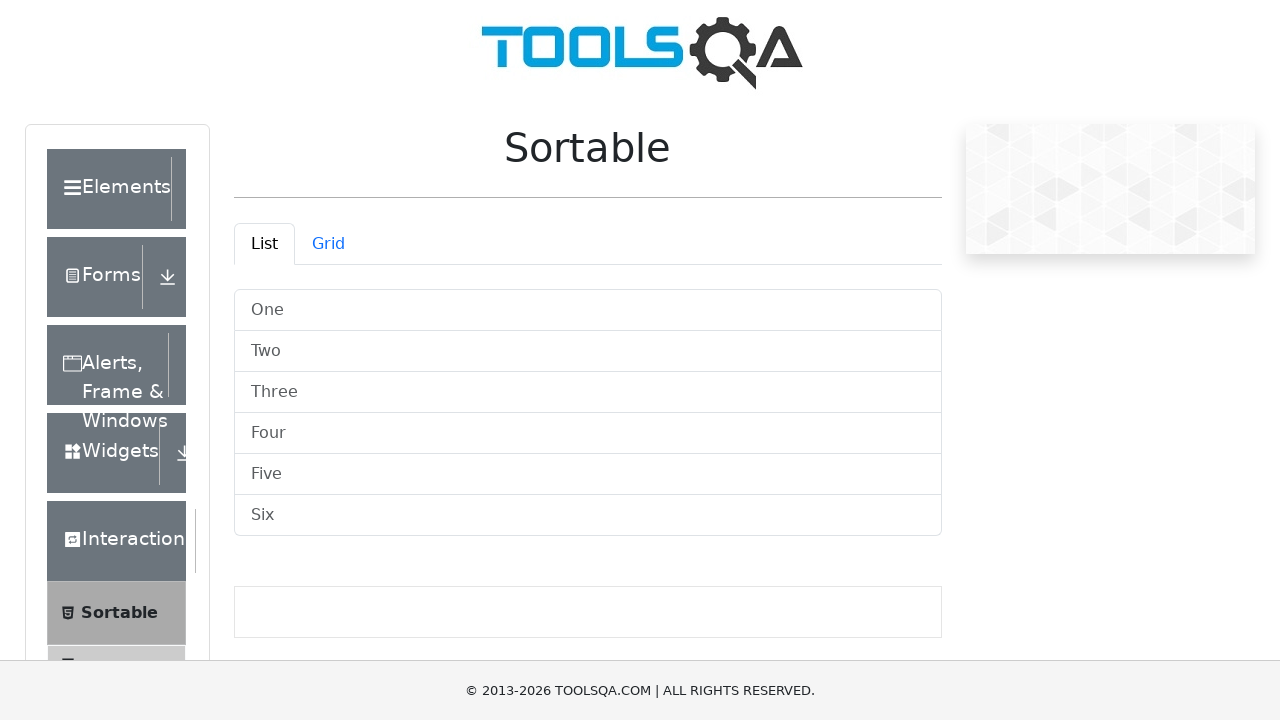

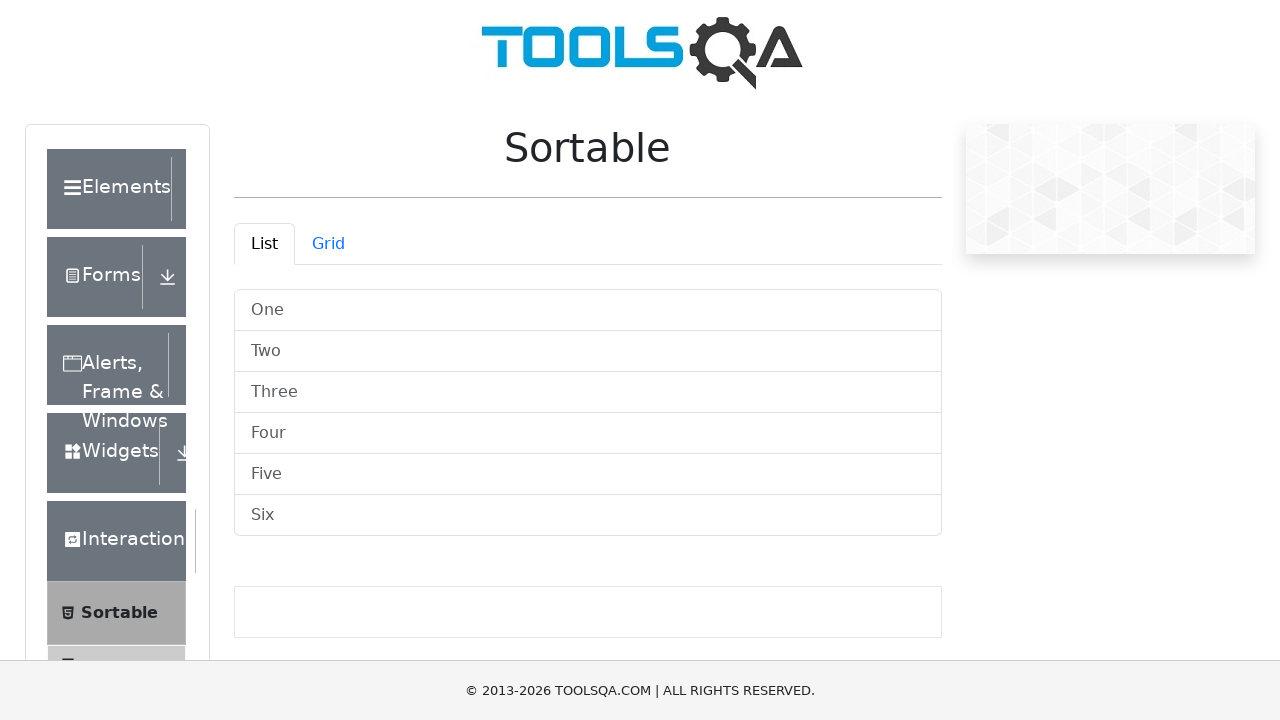